Tests a registration form by filling in required fields (first name, last name, city) and submitting, then verifies successful registration by checking for a congratulations message.

Starting URL: https://suninjuly.github.io/registration1.html

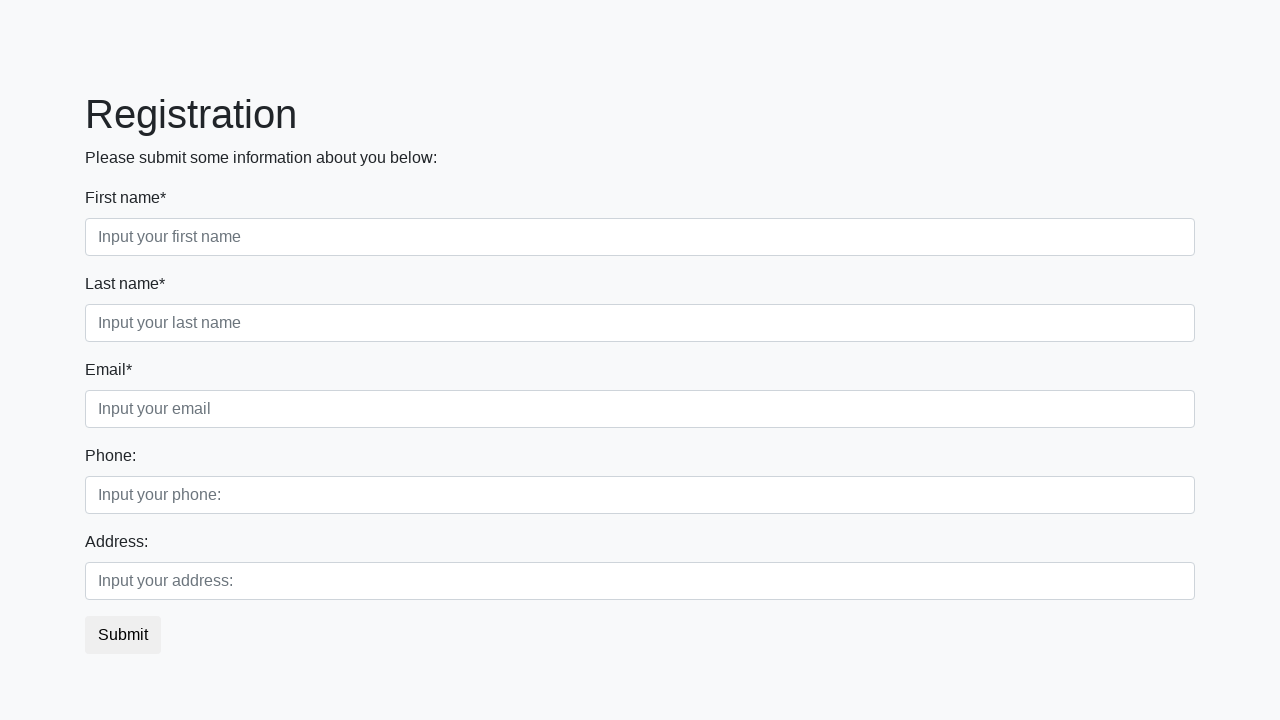

Filled first name field with 'Ivan' on .first_block .form-control.first
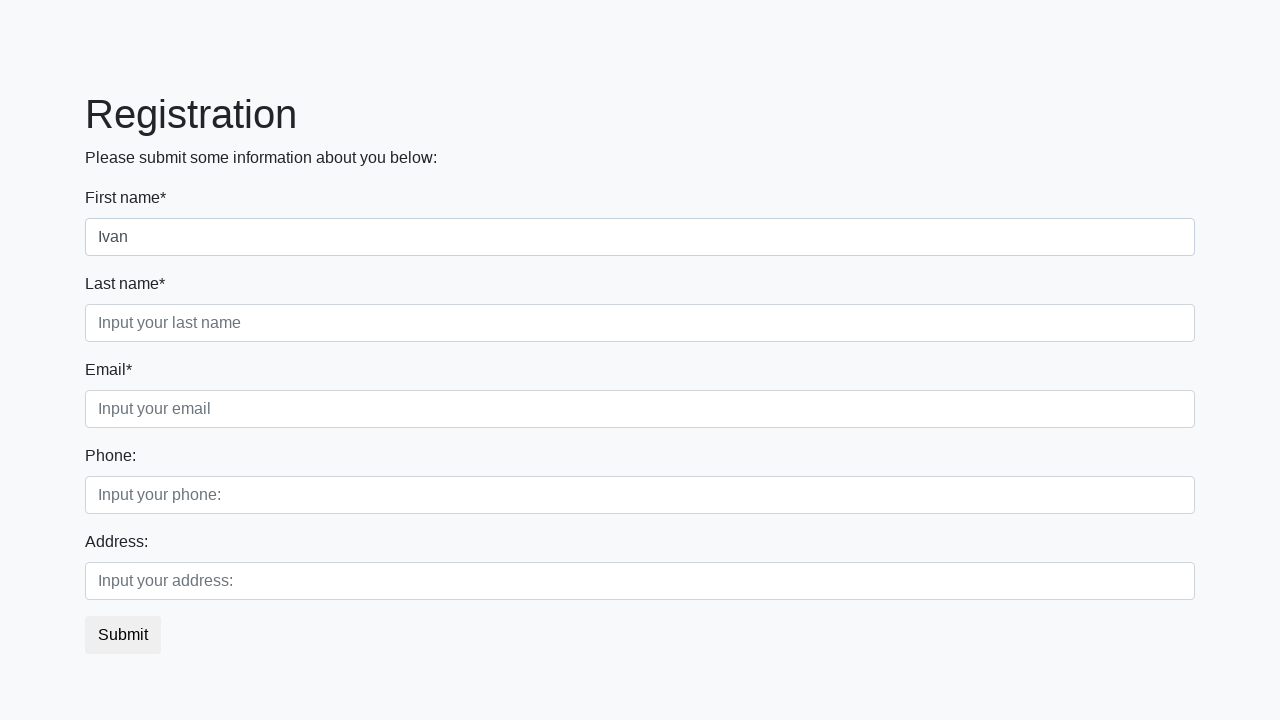

Filled last name field with 'Petrov' on .first_block .form-control.second
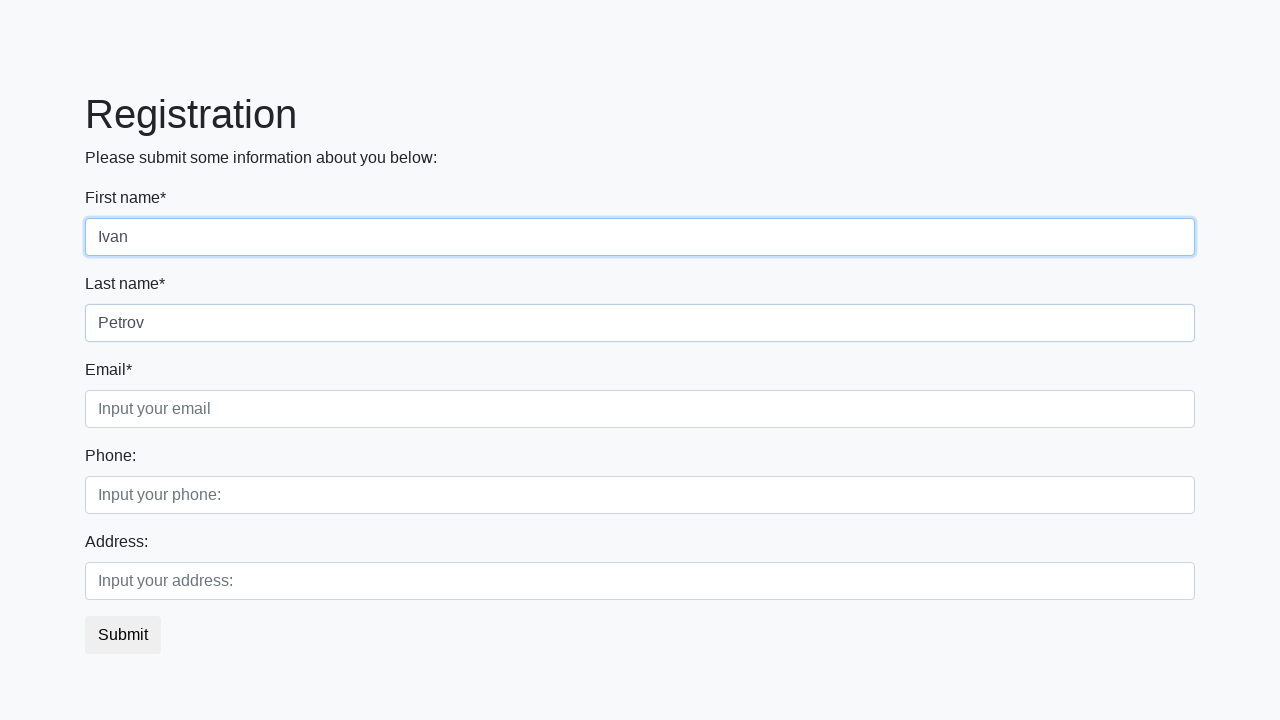

Filled city field with 'Smolensk' on .first_block .form-control.third
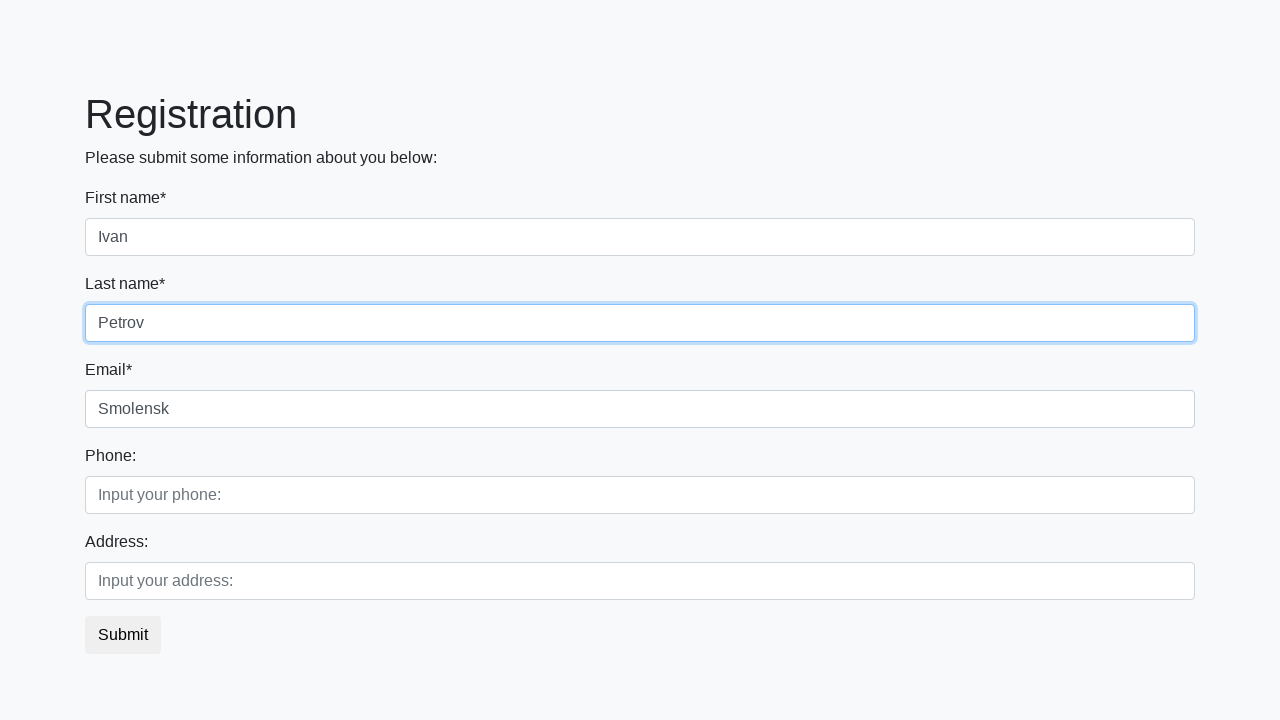

Clicked submit button to register at (123, 635) on button.btn
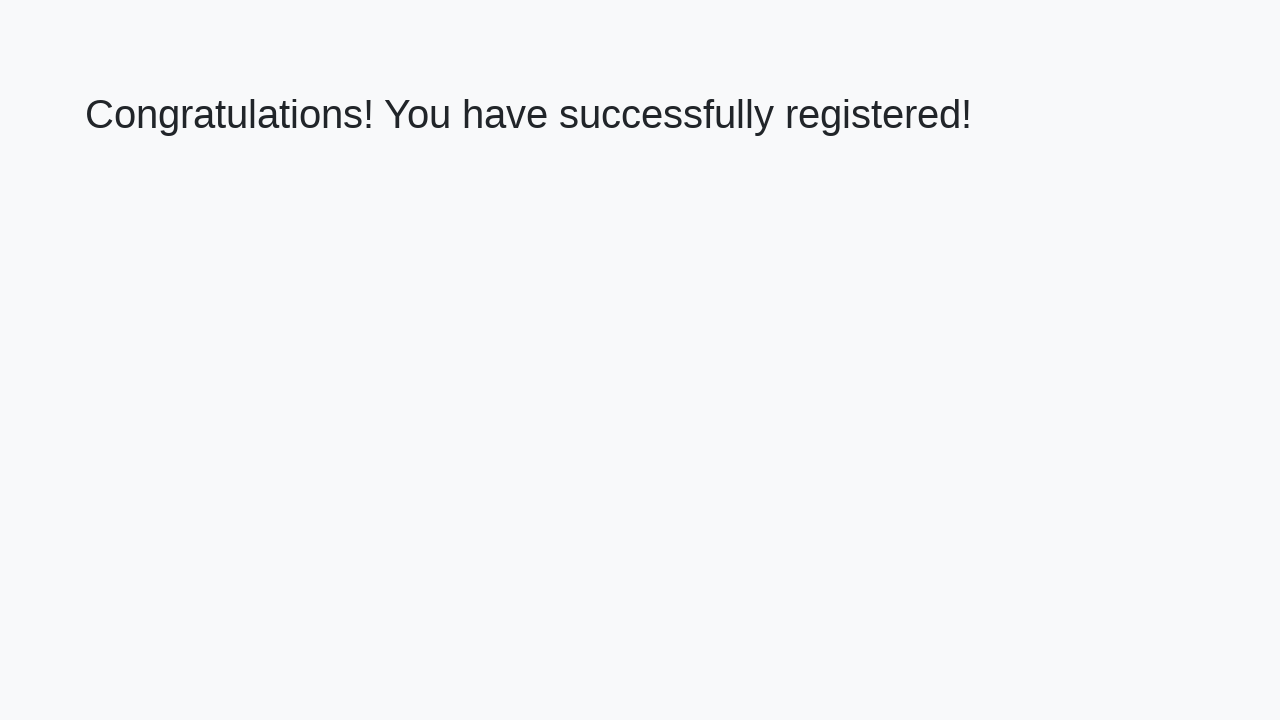

Congratulations message heading loaded
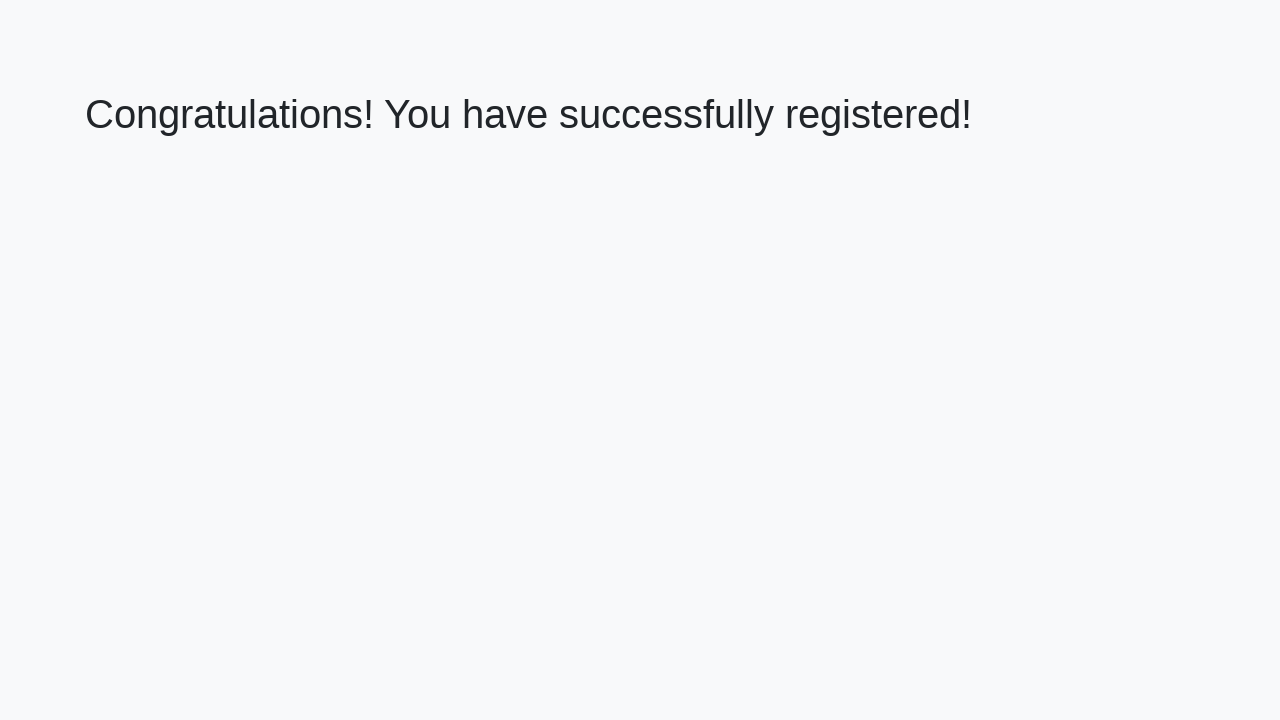

Retrieved congratulations message text
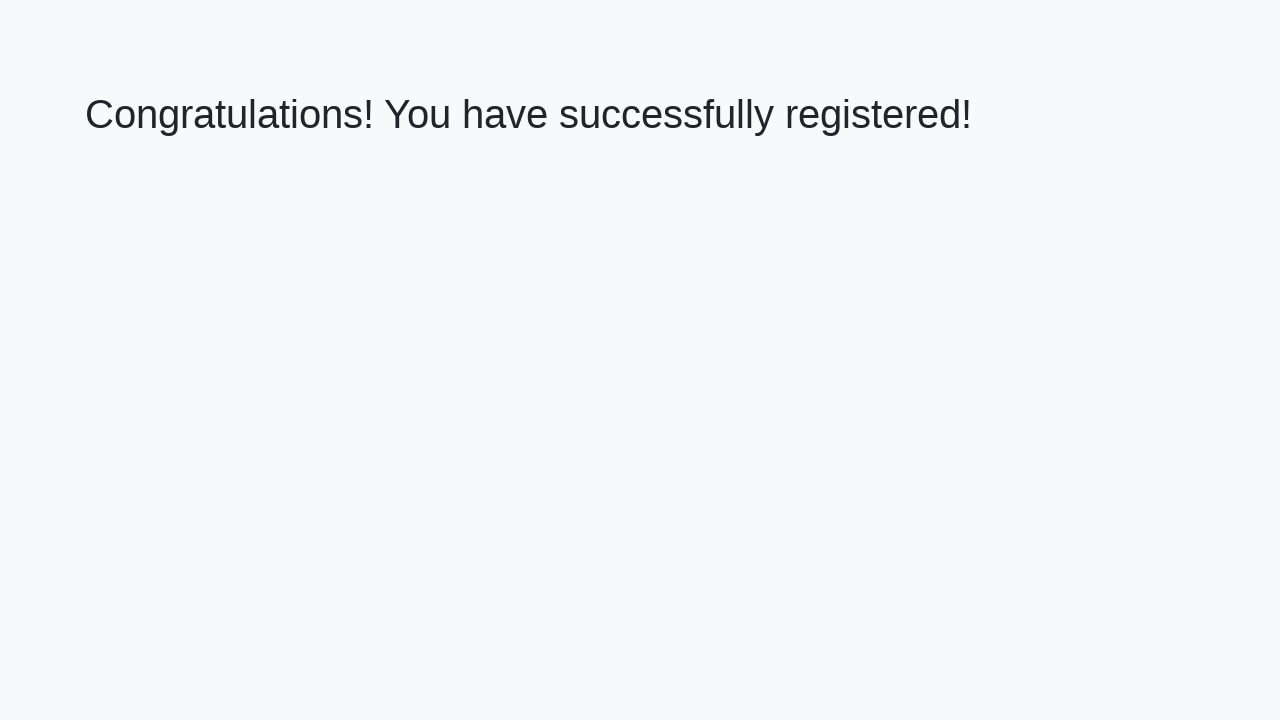

Verified successful registration with correct message
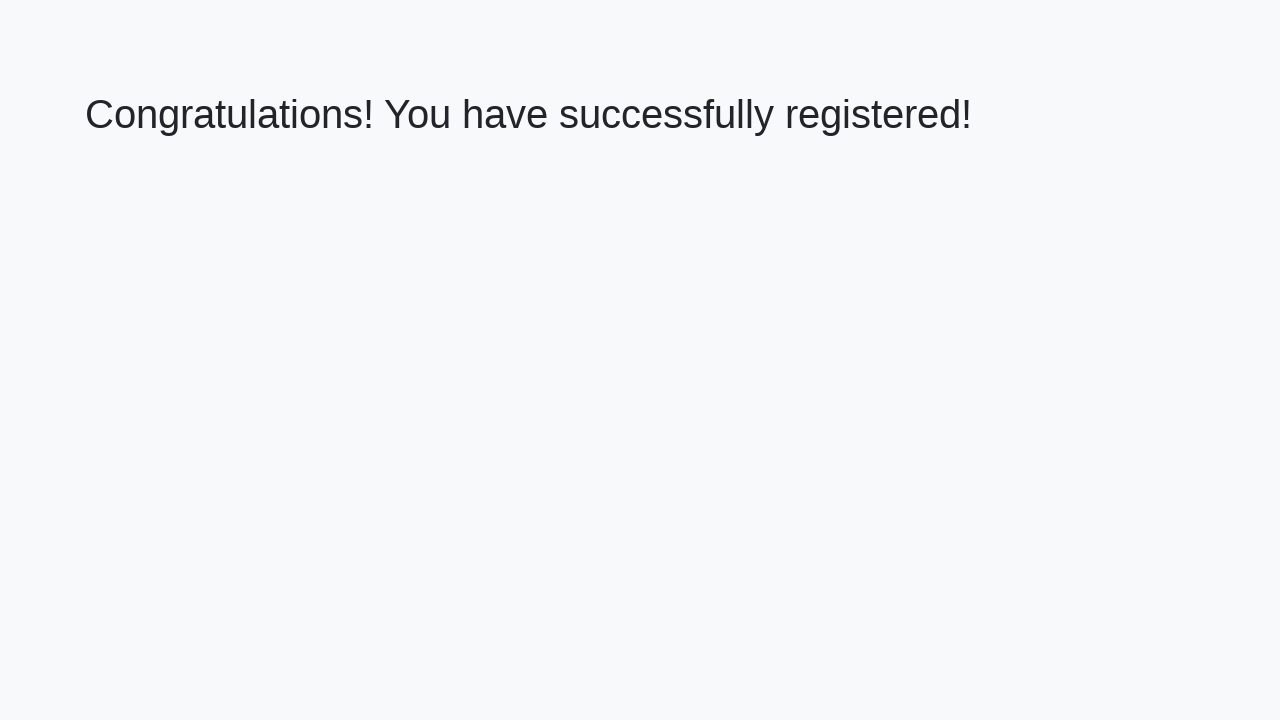

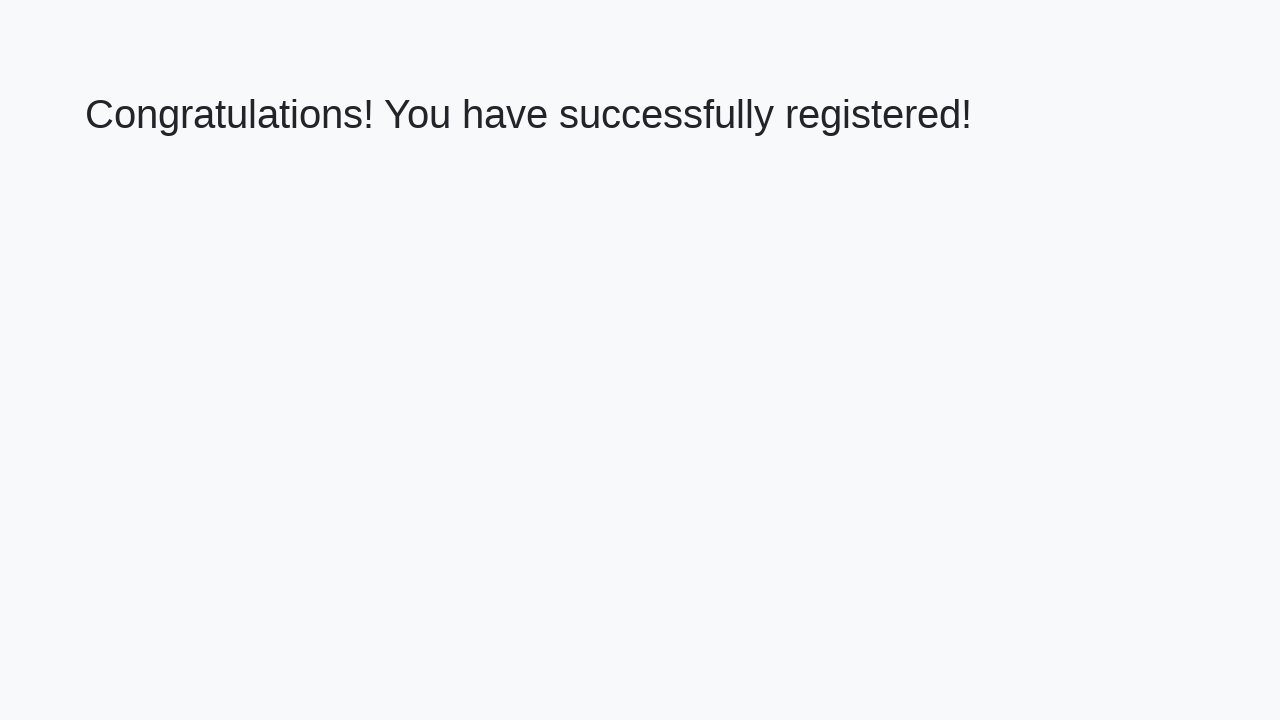